Tests the add/remove elements functionality by clicking the "Add Element" button to create a delete button, verifying it appears, clicking it to remove it, and verifying it's no longer displayed.

Starting URL: https://practice.cydeo.com/add_remove_elements/

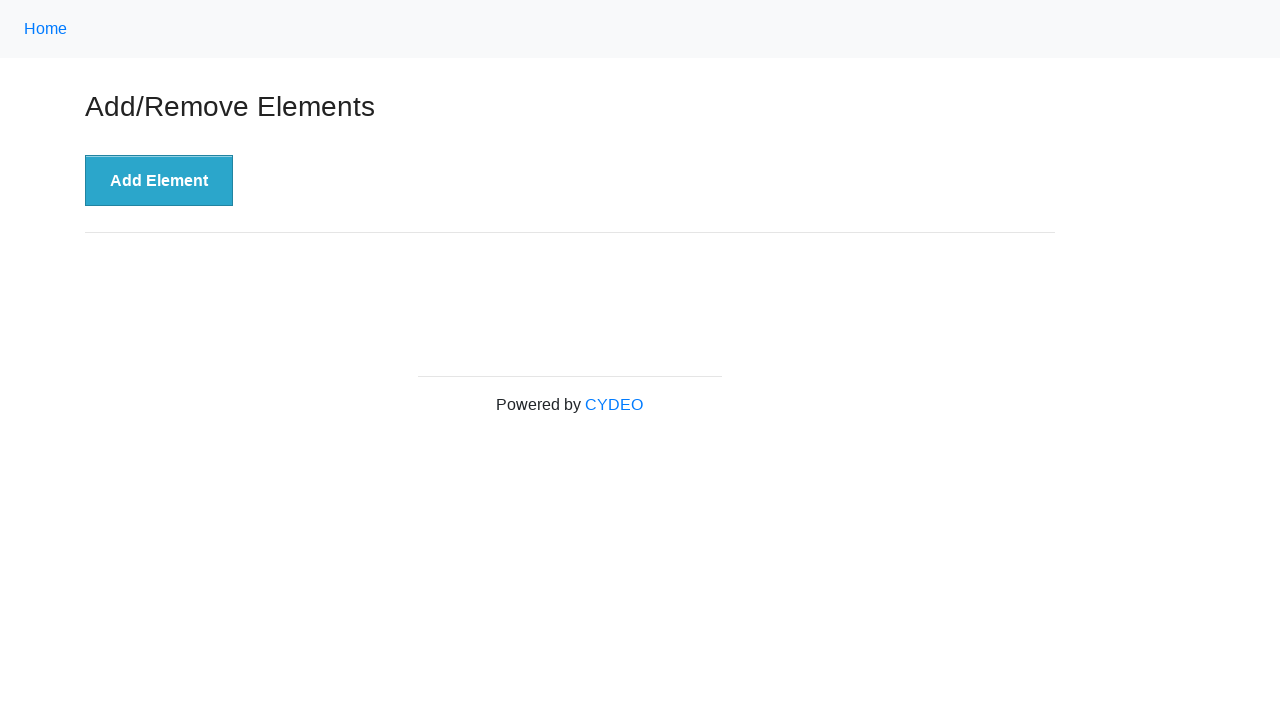

Clicked 'Add Element' button to create a delete button at (159, 181) on xpath=//button[text()='Add Element']
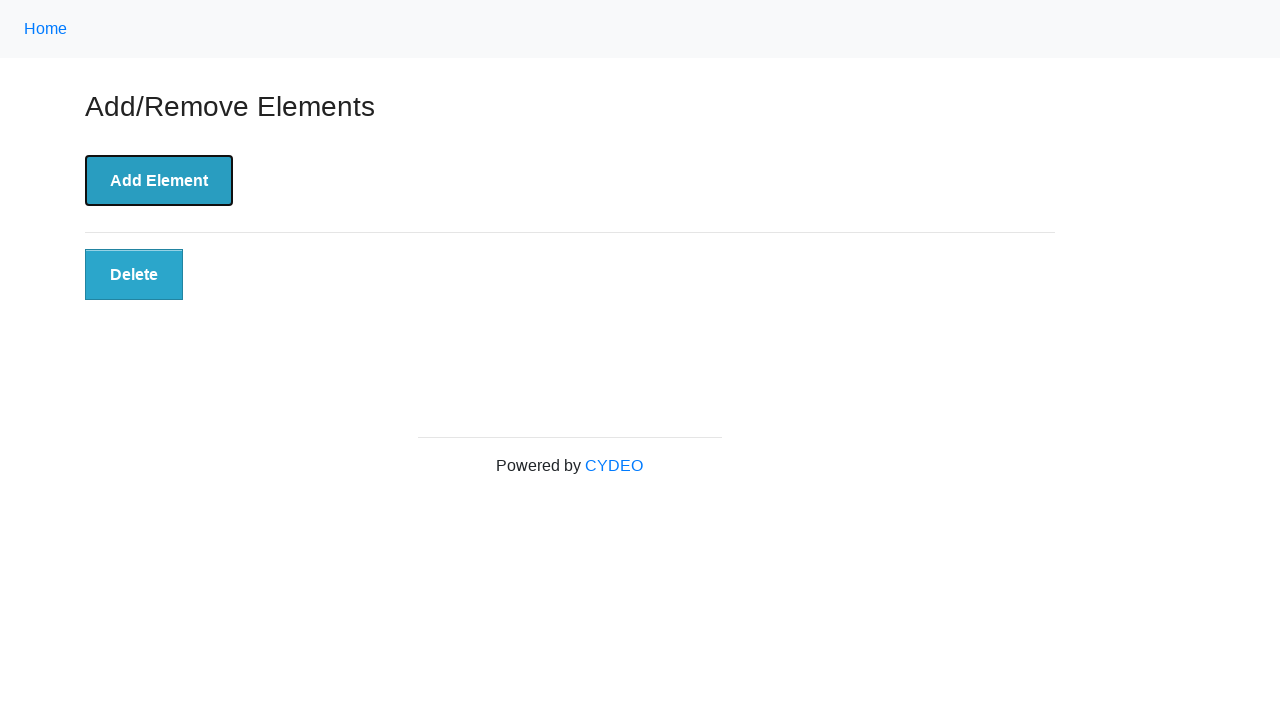

Located the newly added delete button
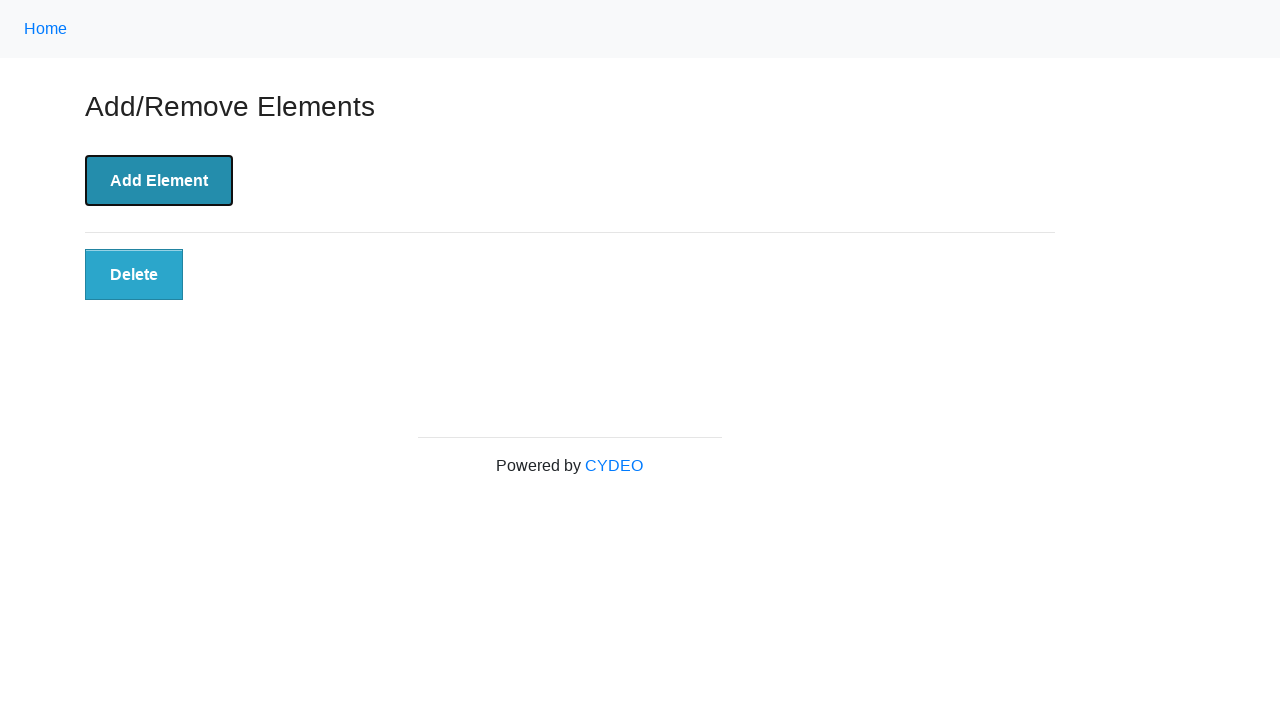

Waited for delete button to become visible
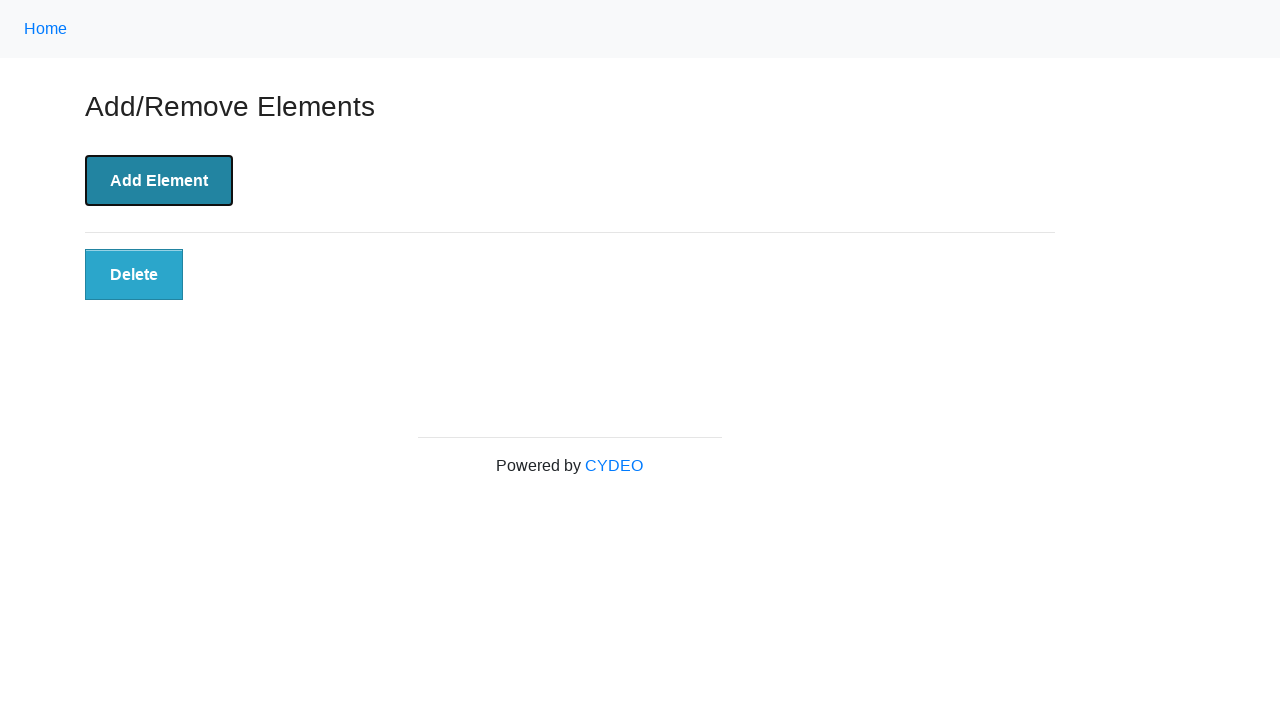

Verified delete button is visible on the page
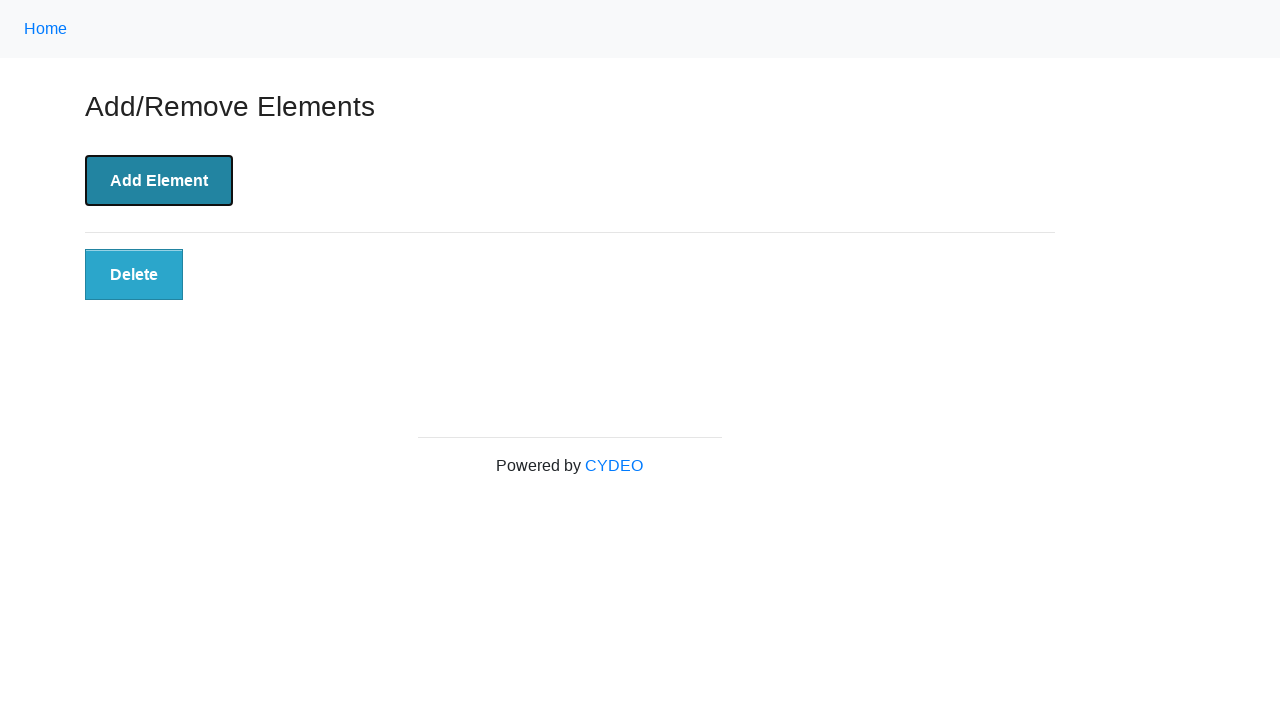

Clicked the delete button to remove the element at (134, 275) on xpath=//button[@class='added-manually']
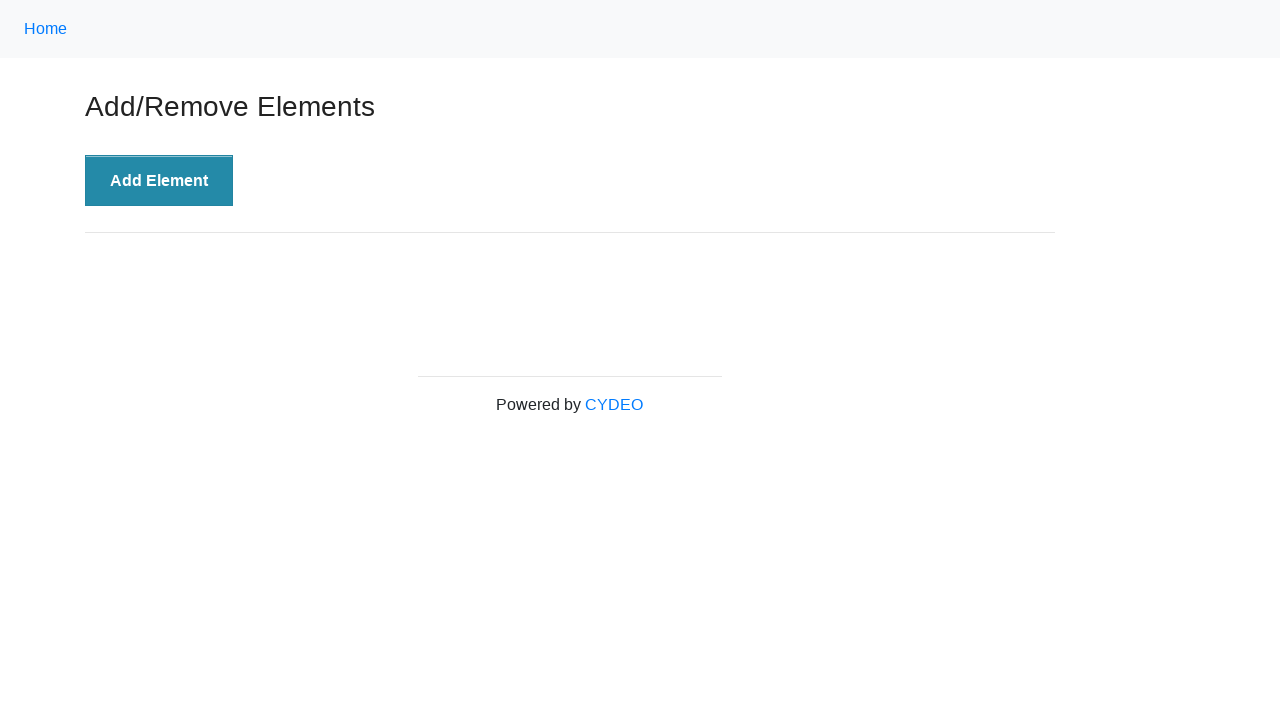

Waited for delete button to be detached from the DOM
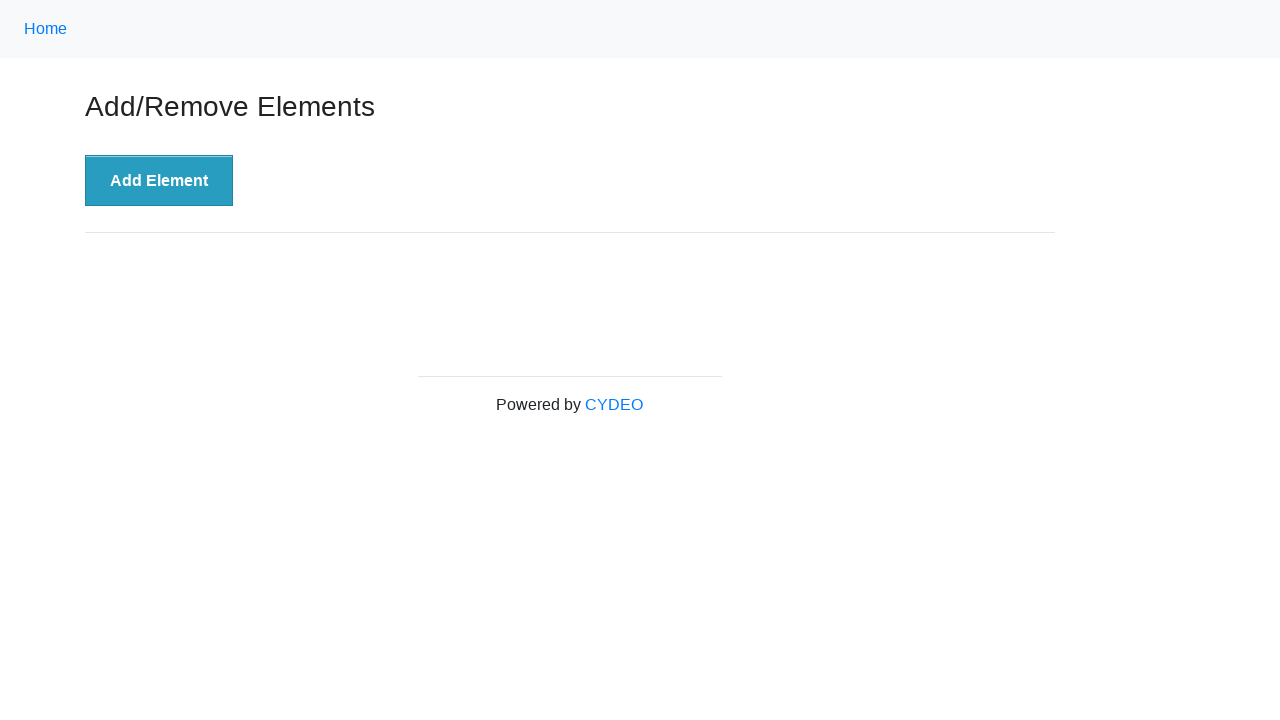

Verified no delete buttons remain on the page
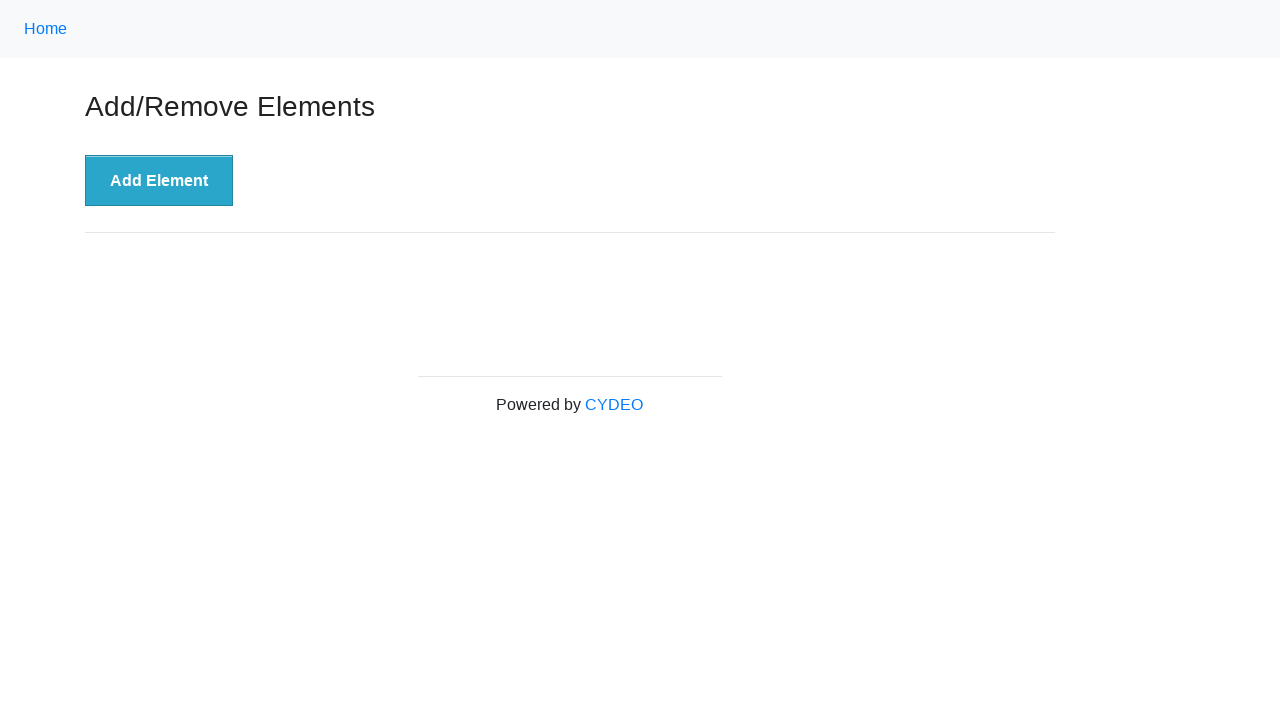

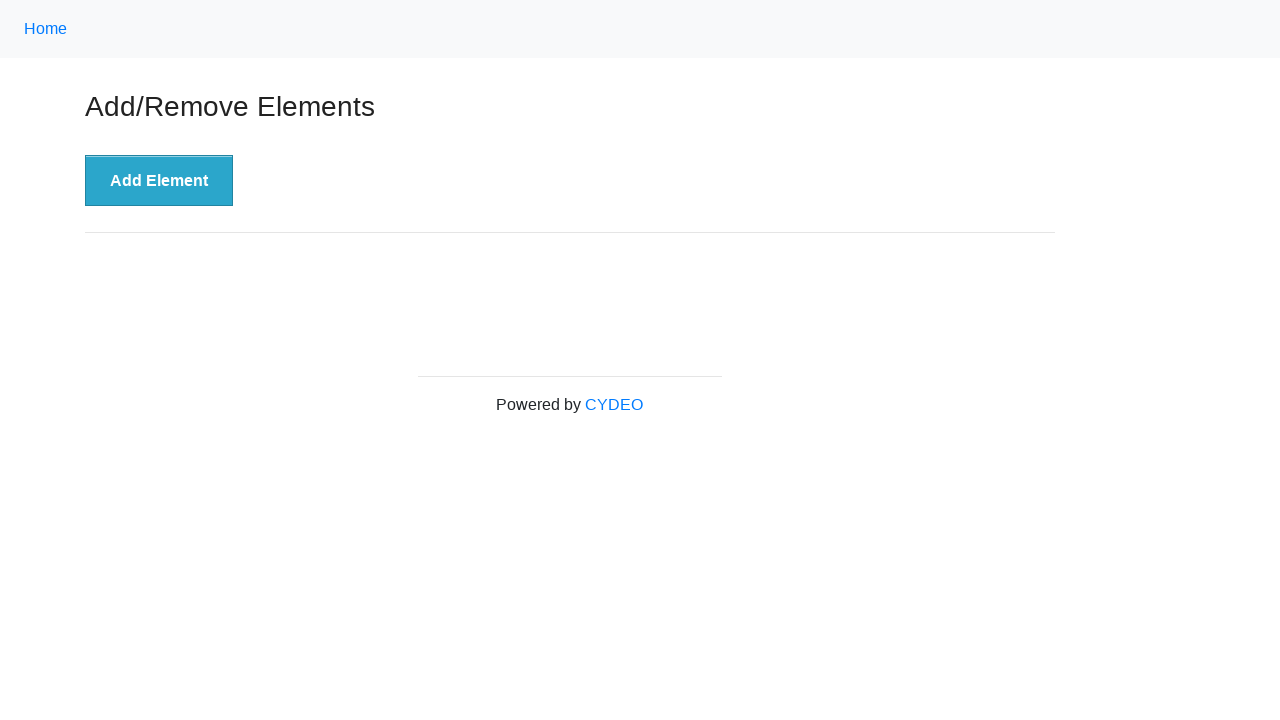